Tests drag and drop by offset action, dragging element to target's coordinates

Starting URL: https://crossbrowsertesting.github.io/drag-and-drop

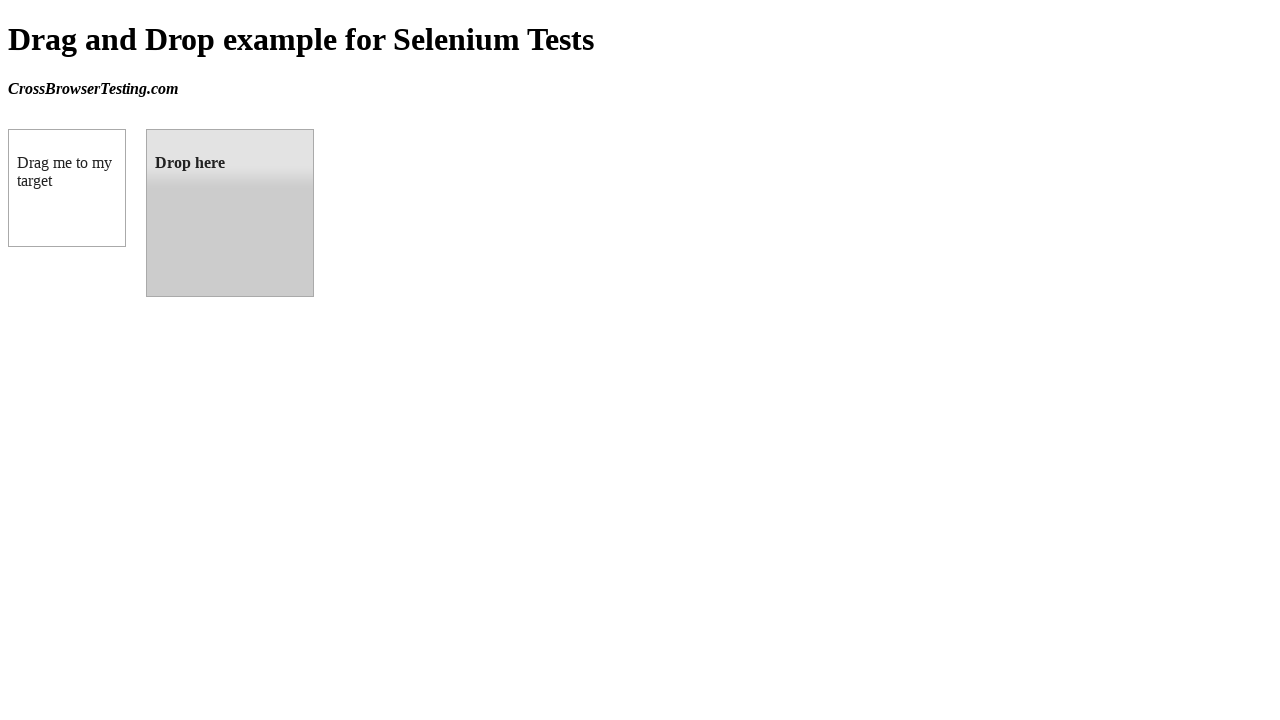

Located draggable source element
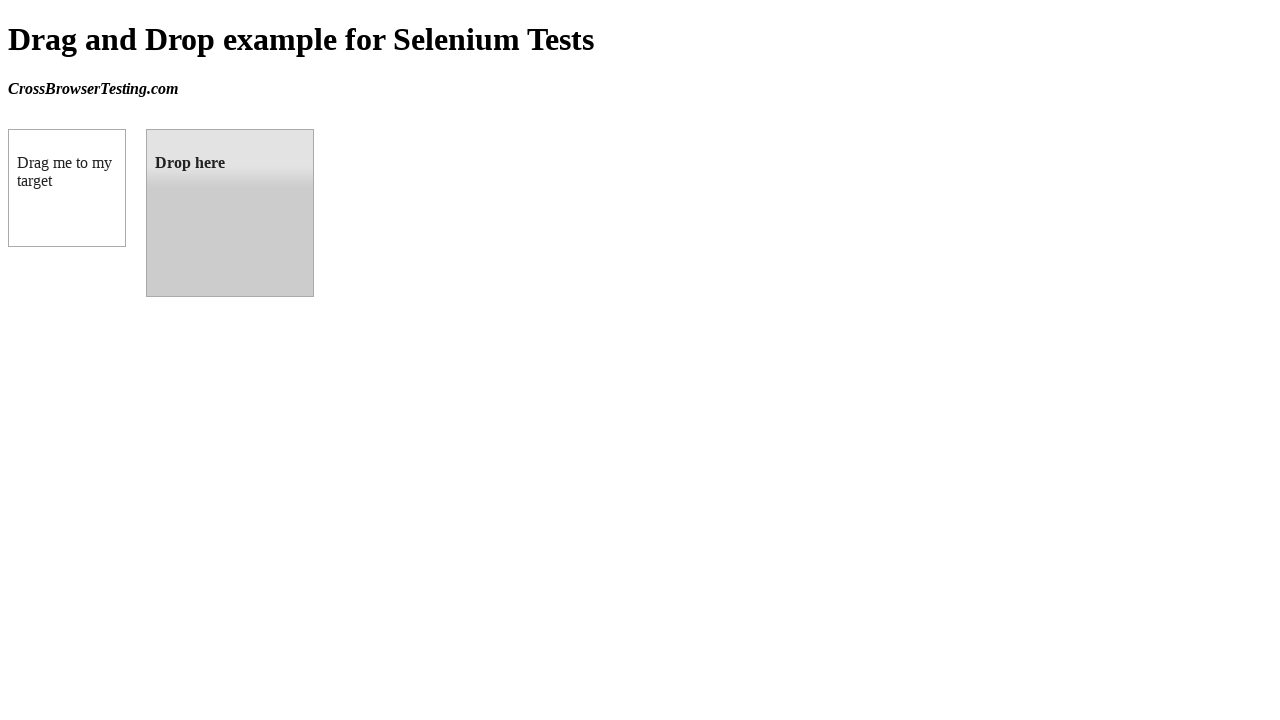

Located droppable target element
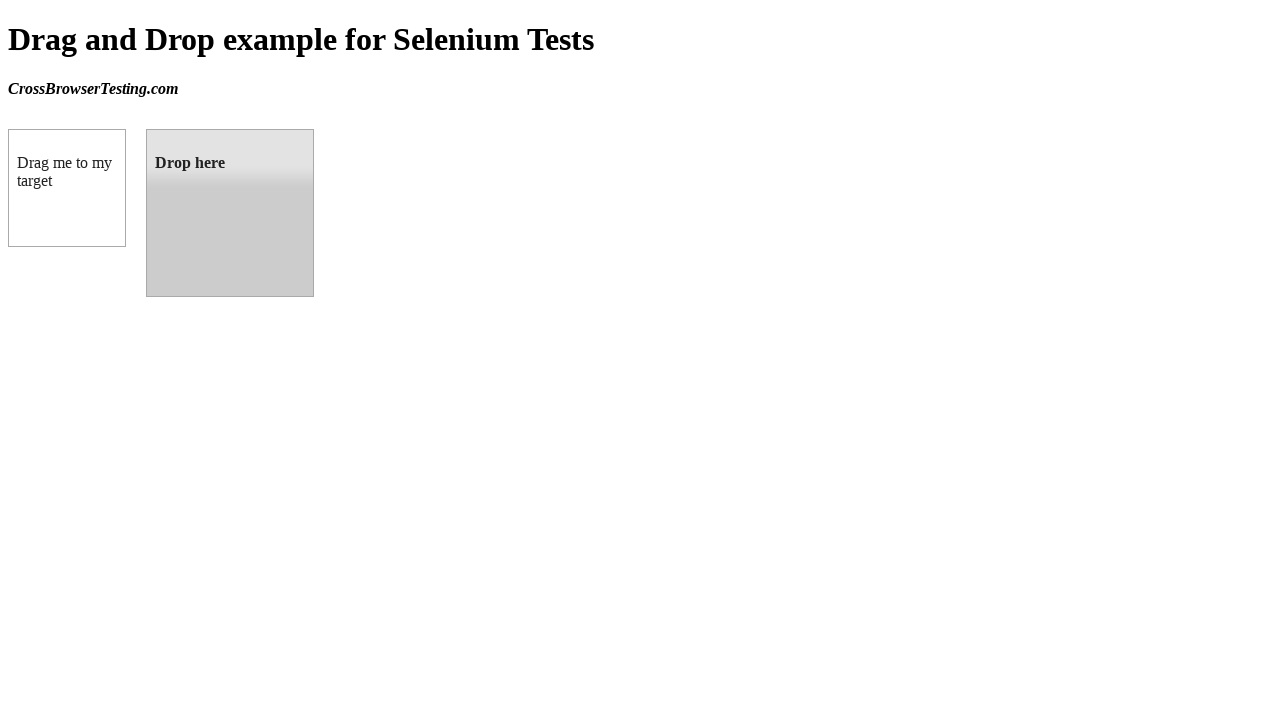

Retrieved target element bounding box coordinates
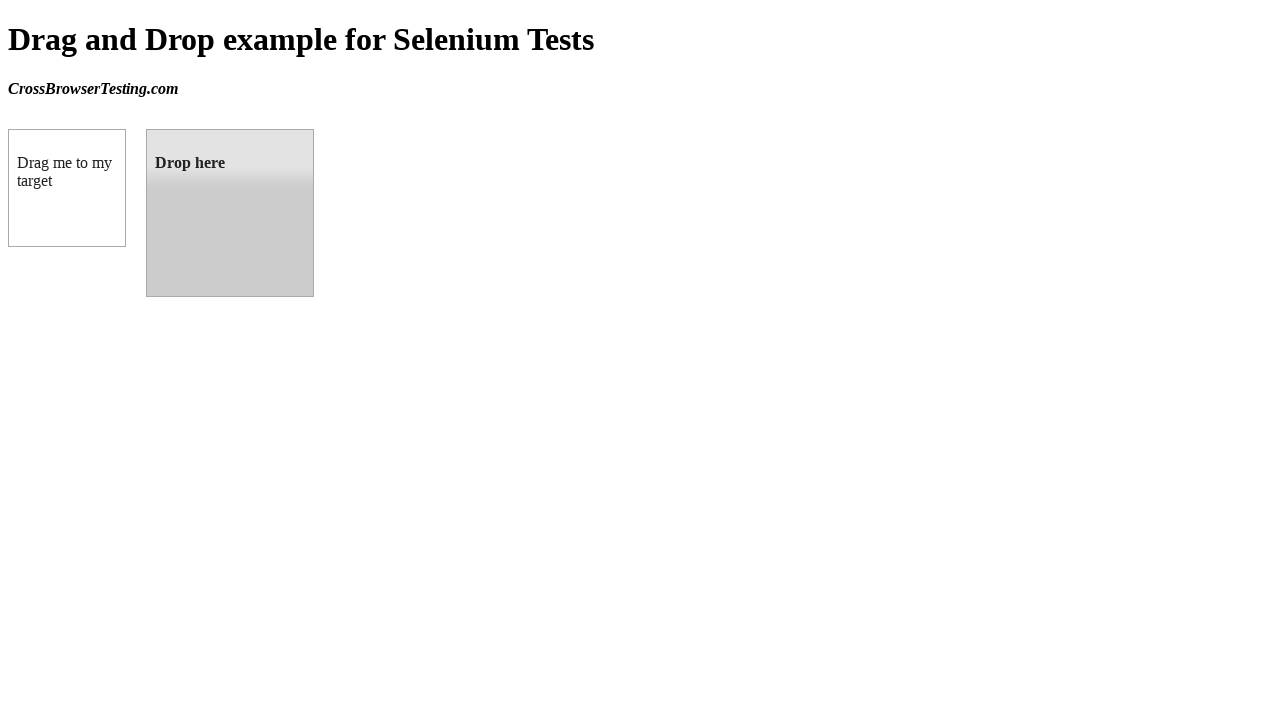

Dragged source element to target element position at (230, 213)
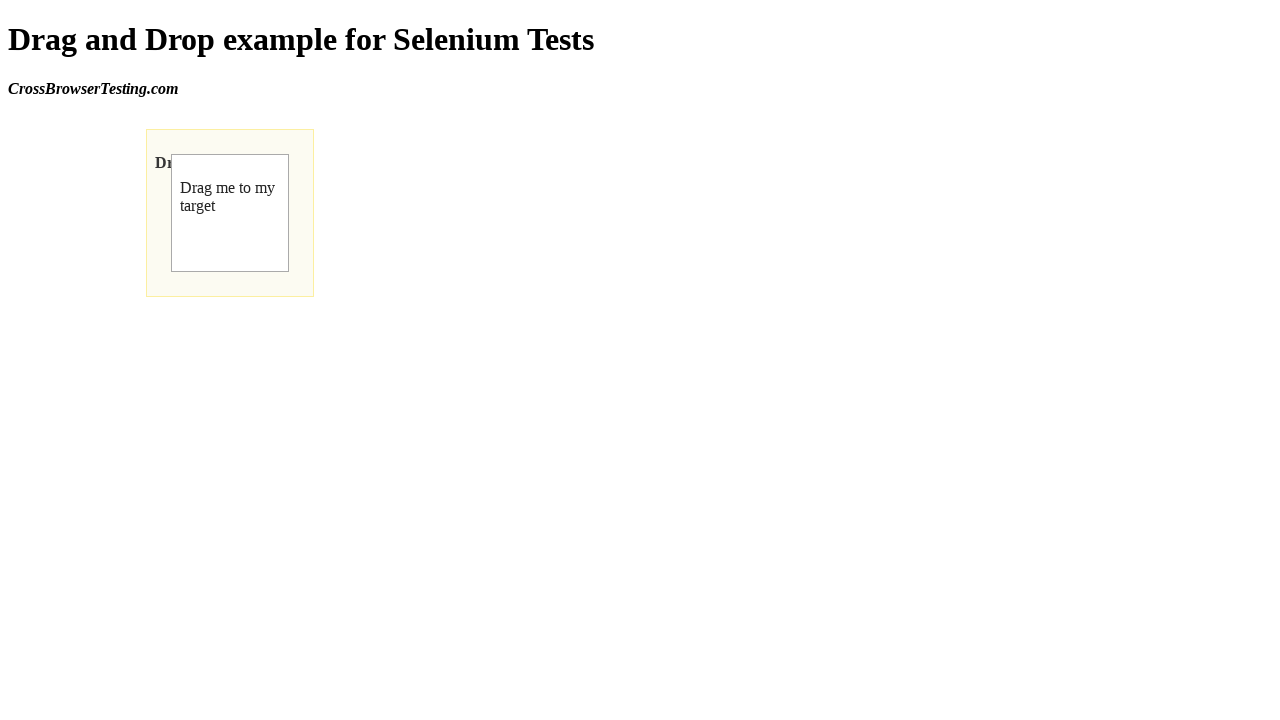

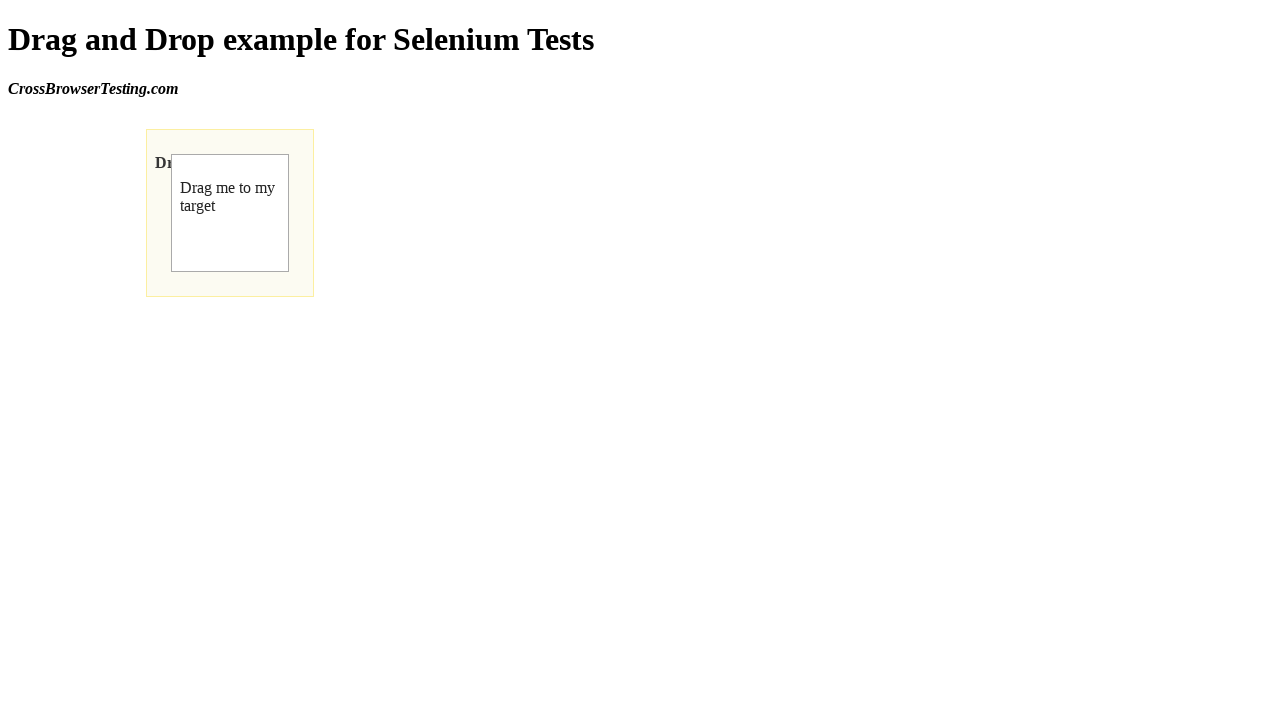